Tests JavaScript confirmation alert functionality by triggering a confirm dialog, dismissing it, and verifying the result message

Starting URL: https://the-internet.herokuapp.com/javascript_alerts

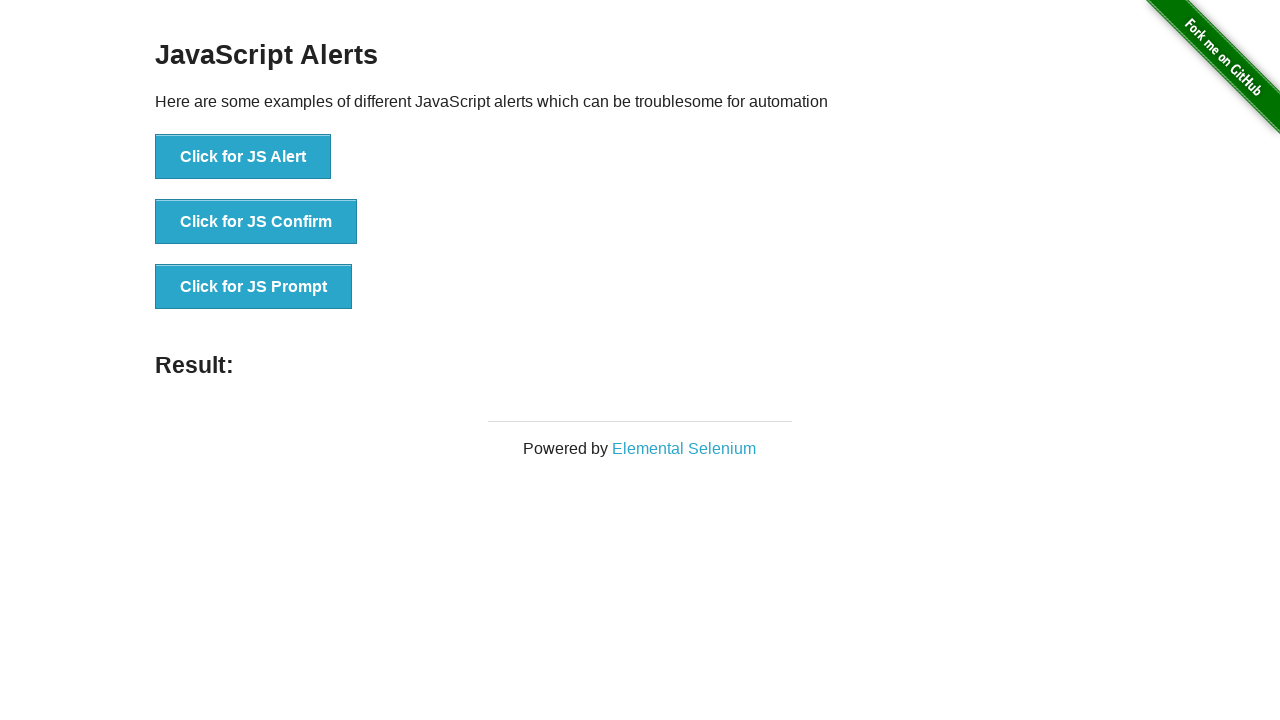

Clicked button to trigger confirmation alert at (256, 222) on button[onclick='jsConfirm()']
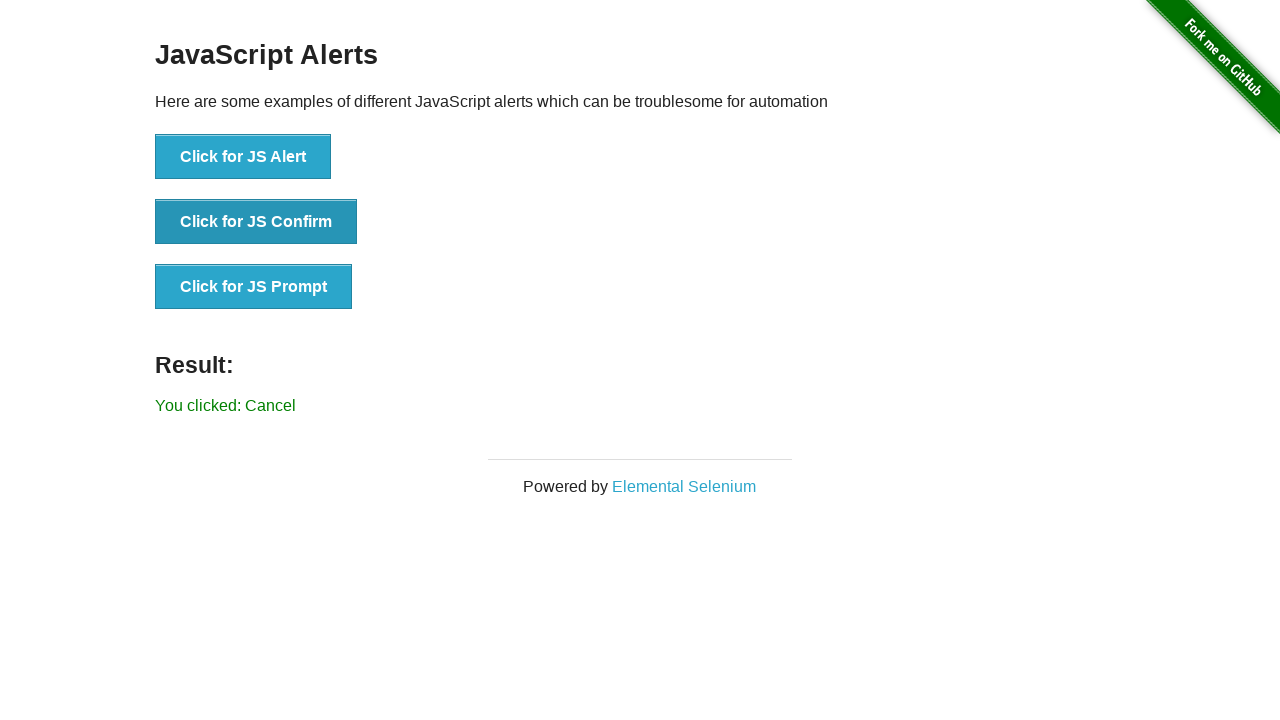

Set up dialog handler to dismiss confirmation alert
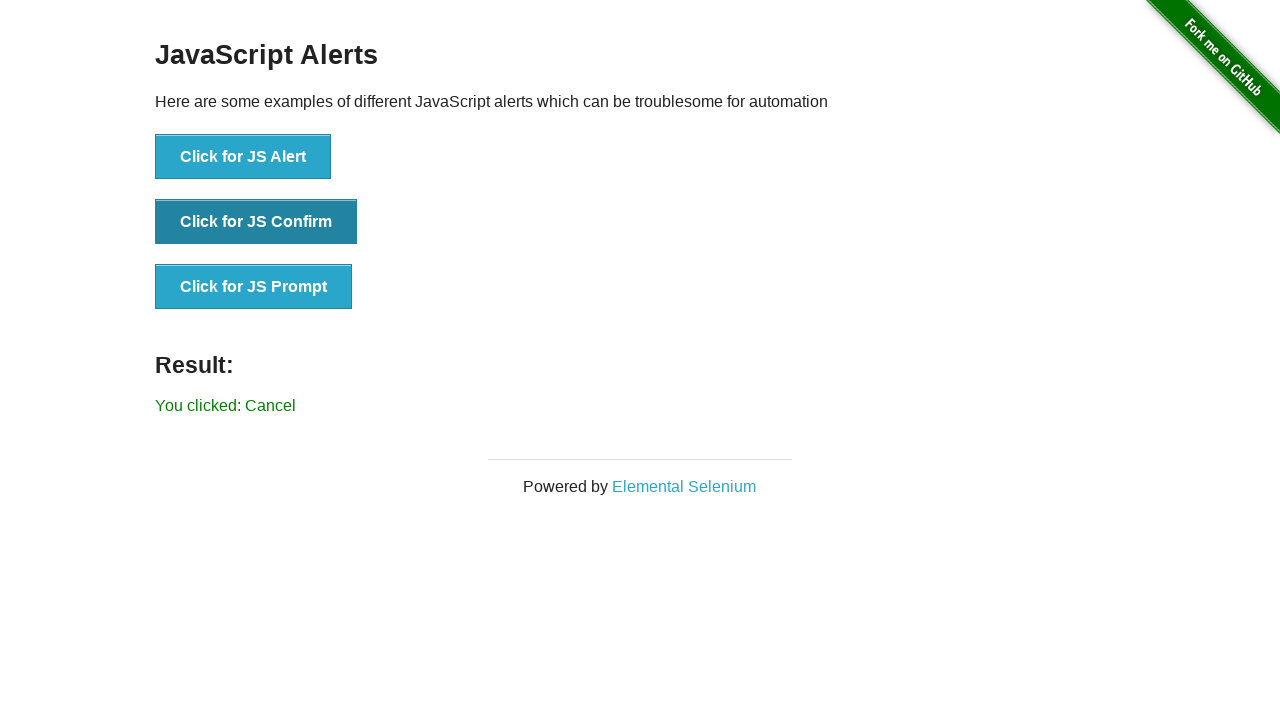

Waited for result text to appear
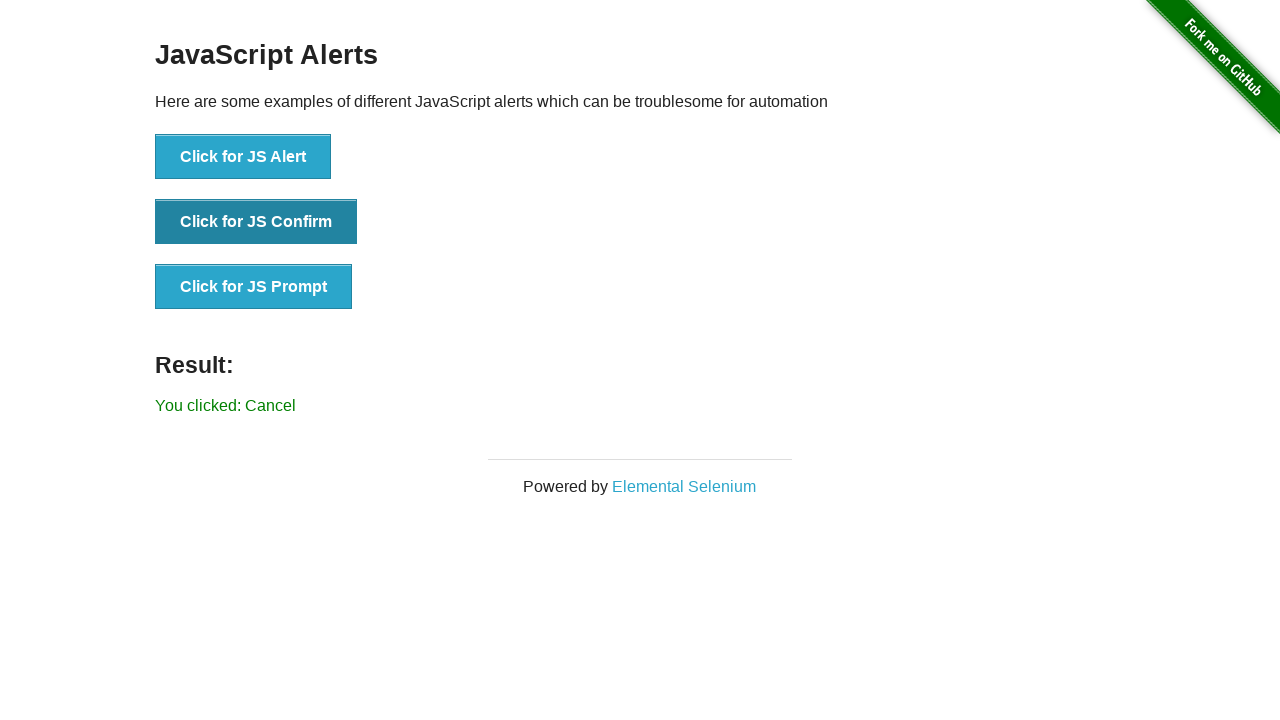

Retrieved result text from page
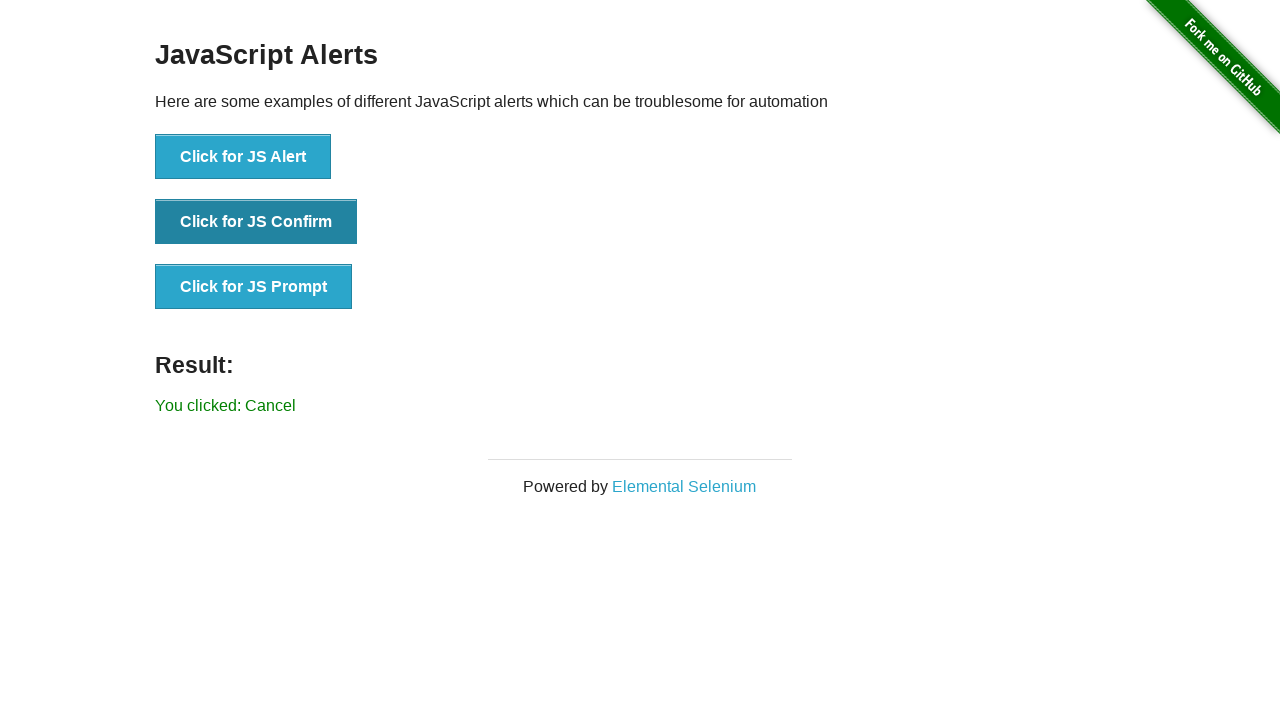

Verified result text matches expected value 'You clicked: Cancel'
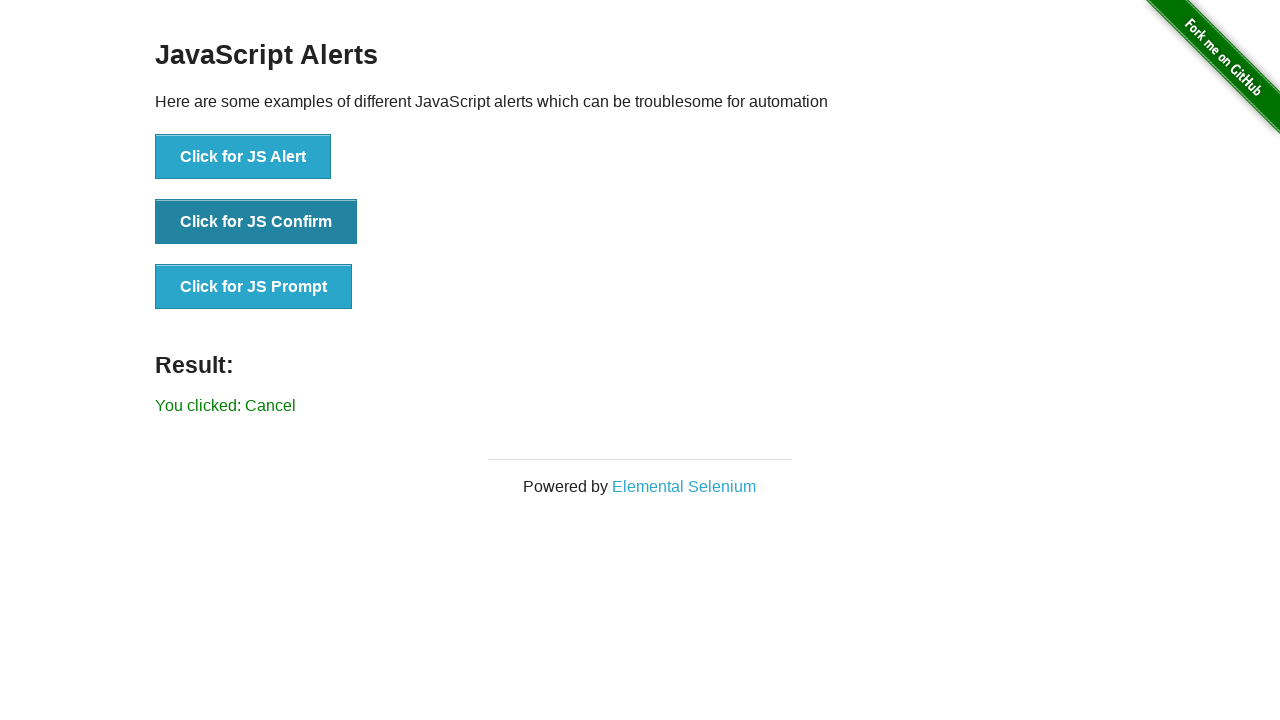

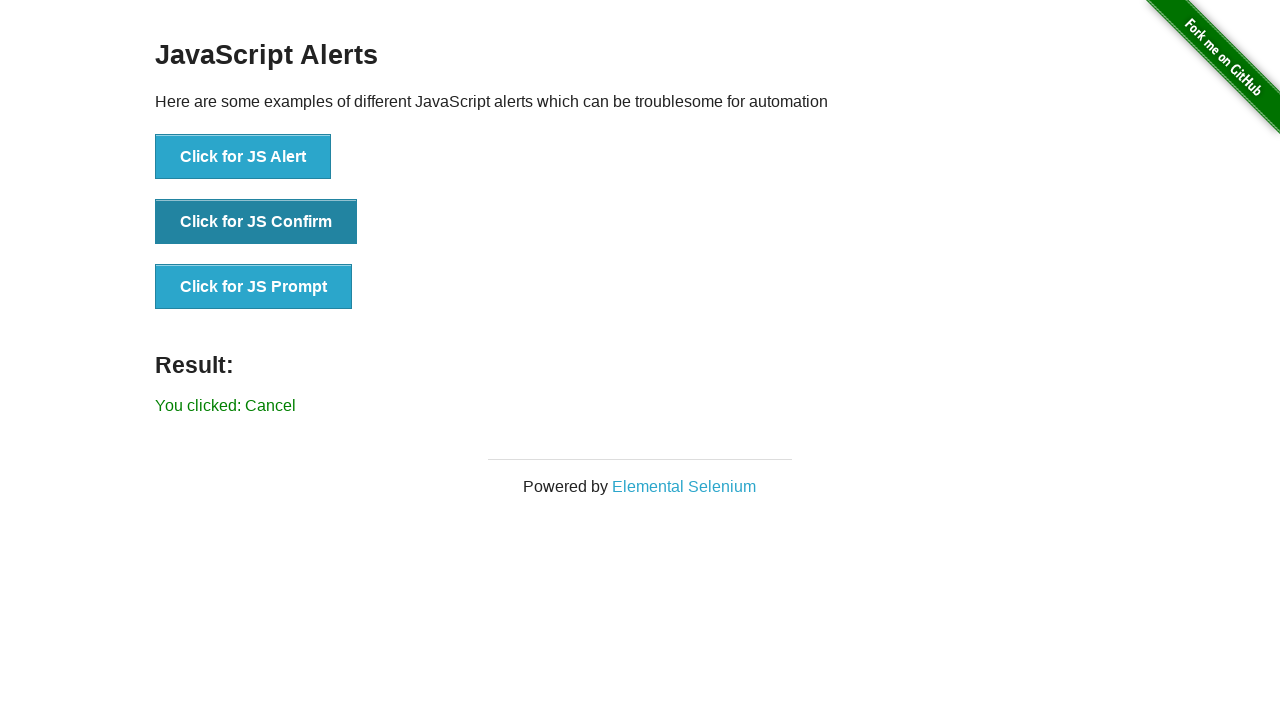